Tests keyboard key presses by sending SPACE and TAB keys to a page element and verifying the page displays which key was pressed.

Starting URL: http://the-internet.herokuapp.com/key_presses

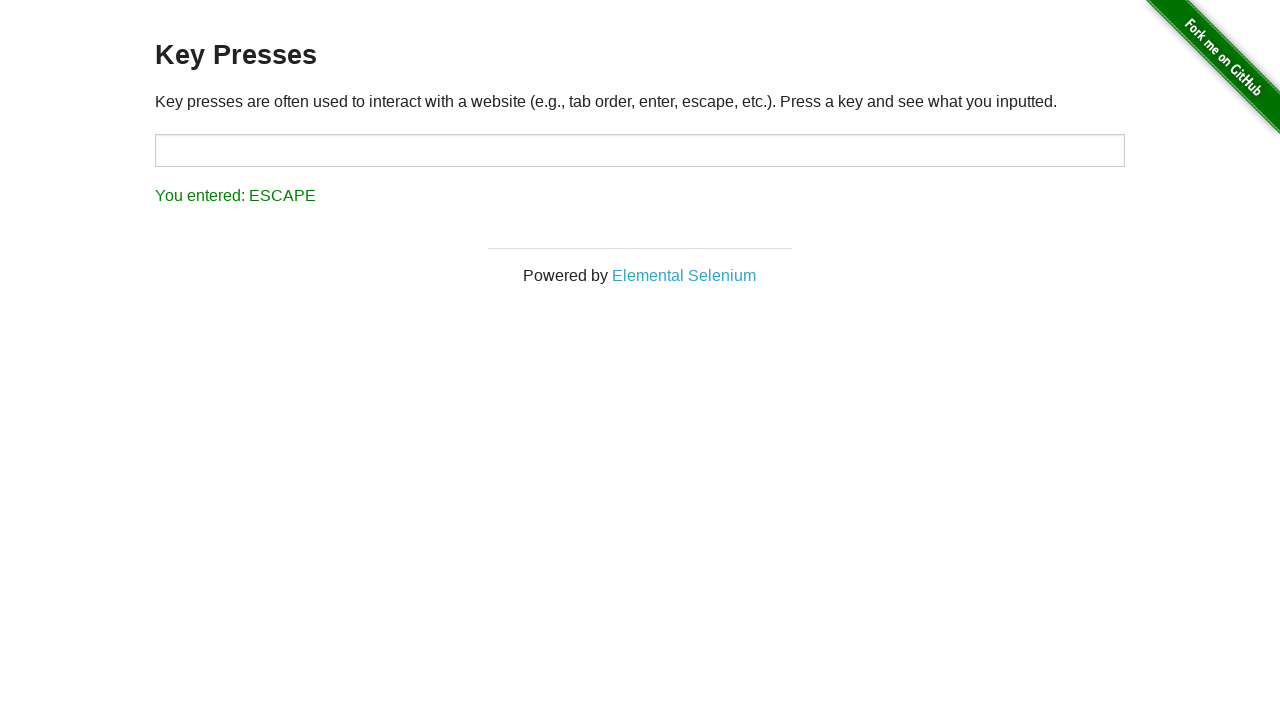

Pressed SPACE key on example element on .example
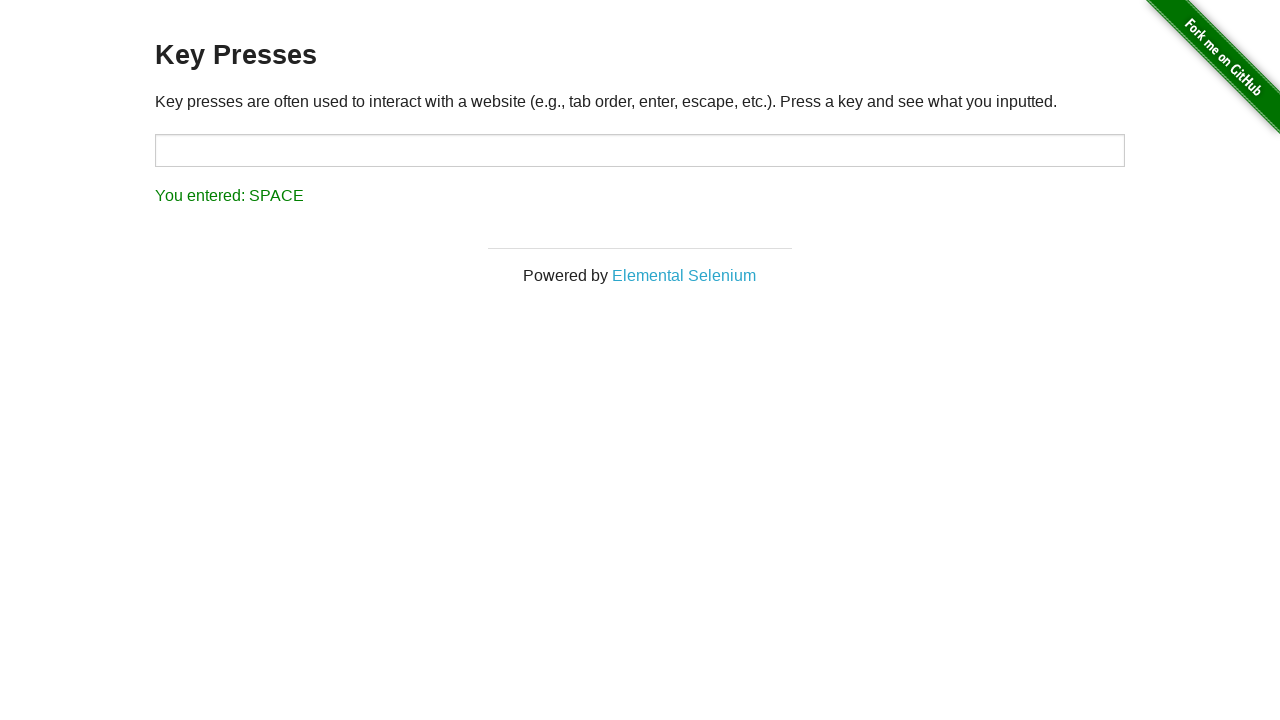

Result element loaded after SPACE key press
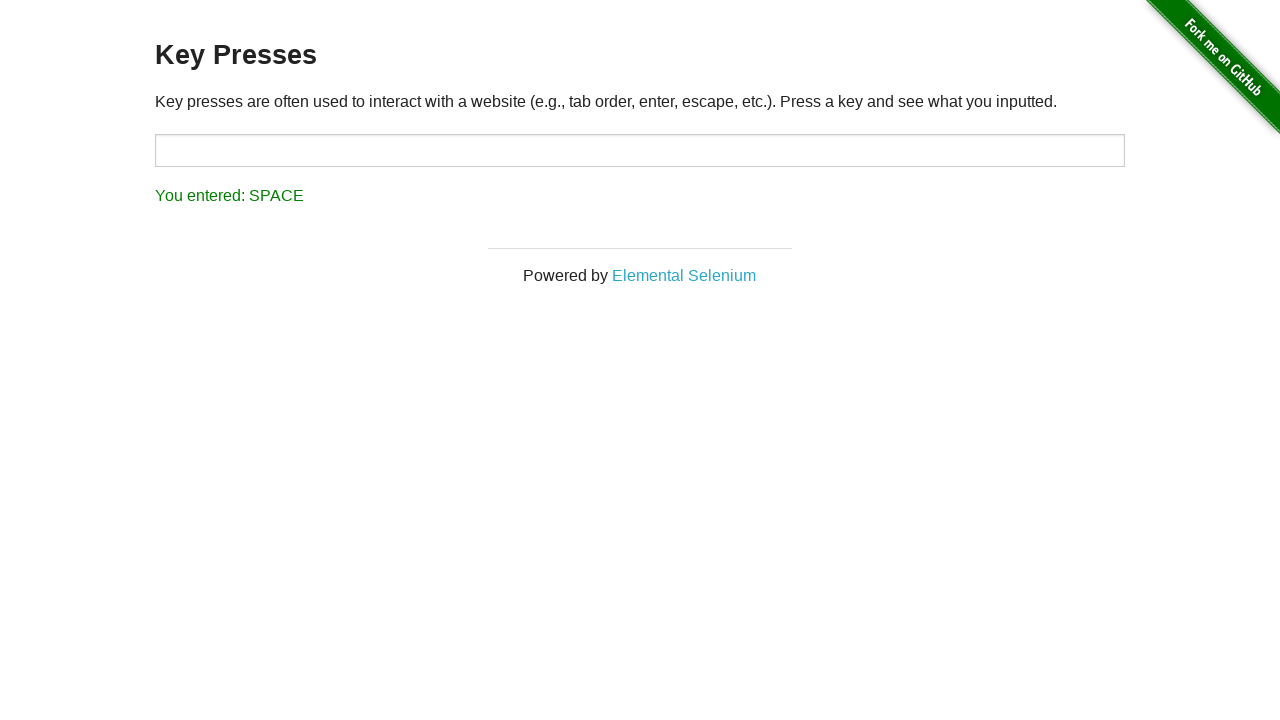

Verified page displays 'You entered: SPACE'
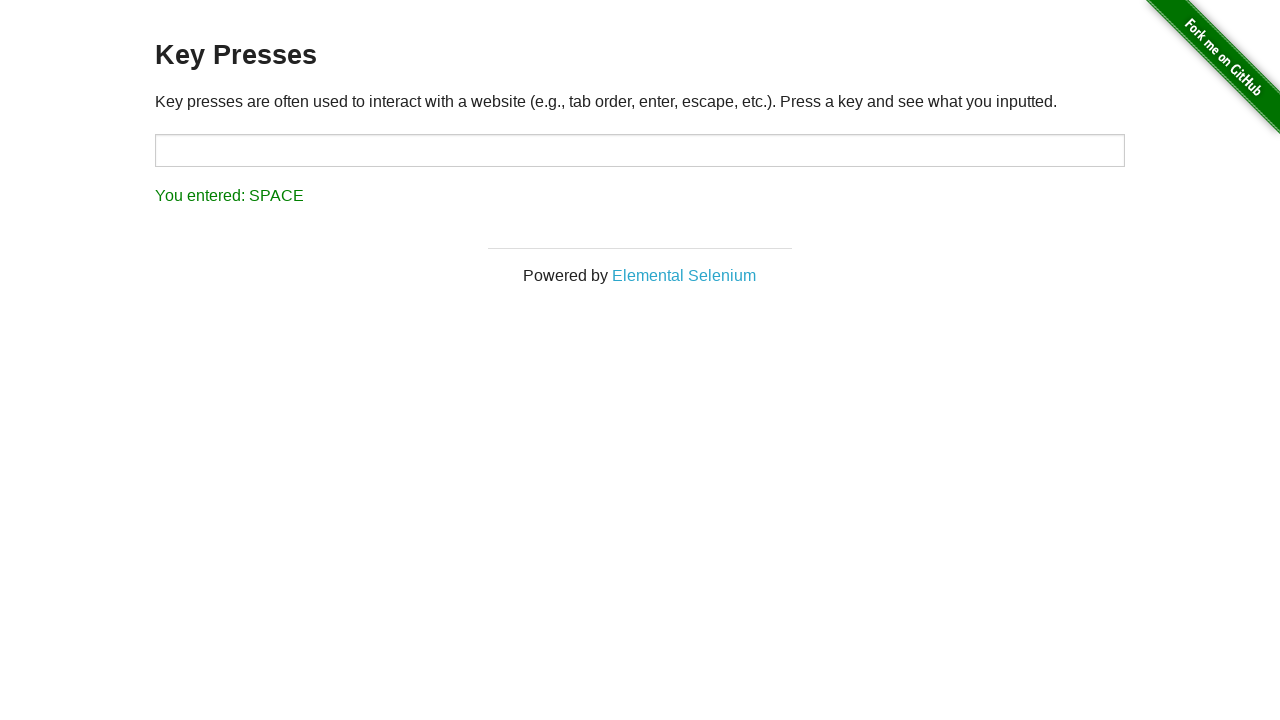

Pressed TAB key using keyboard
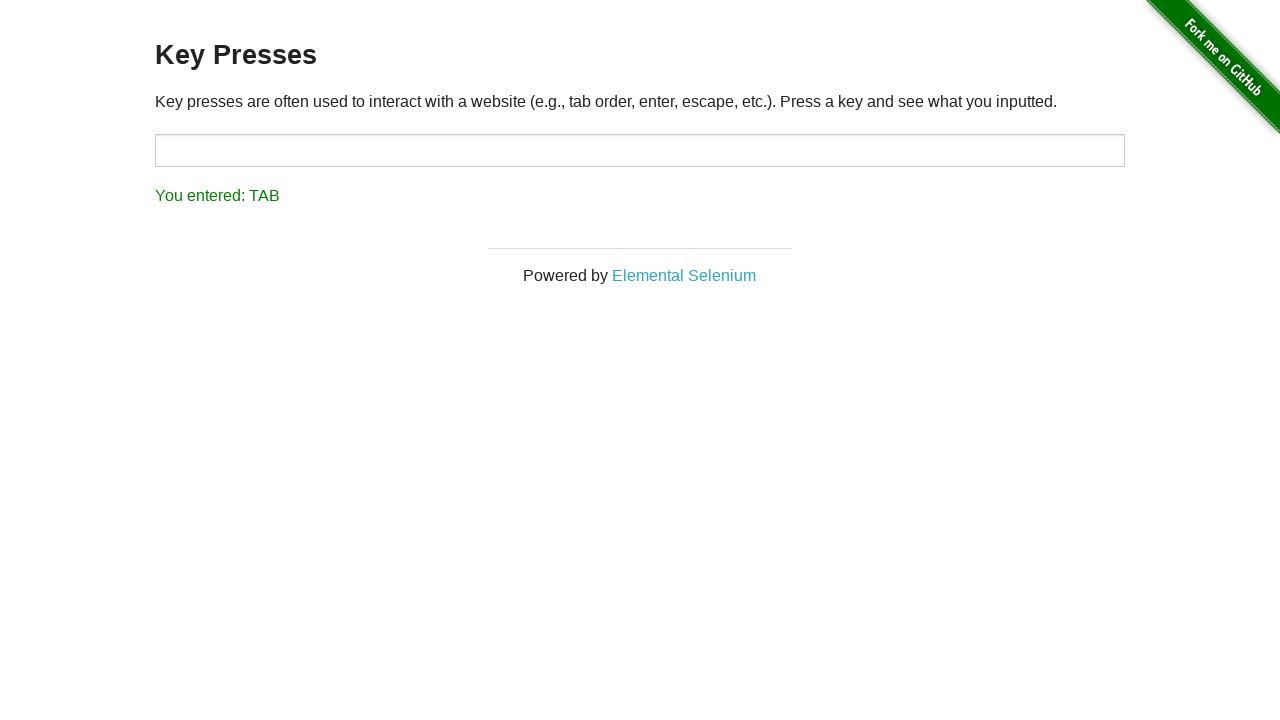

Verified page displays 'You entered: TAB'
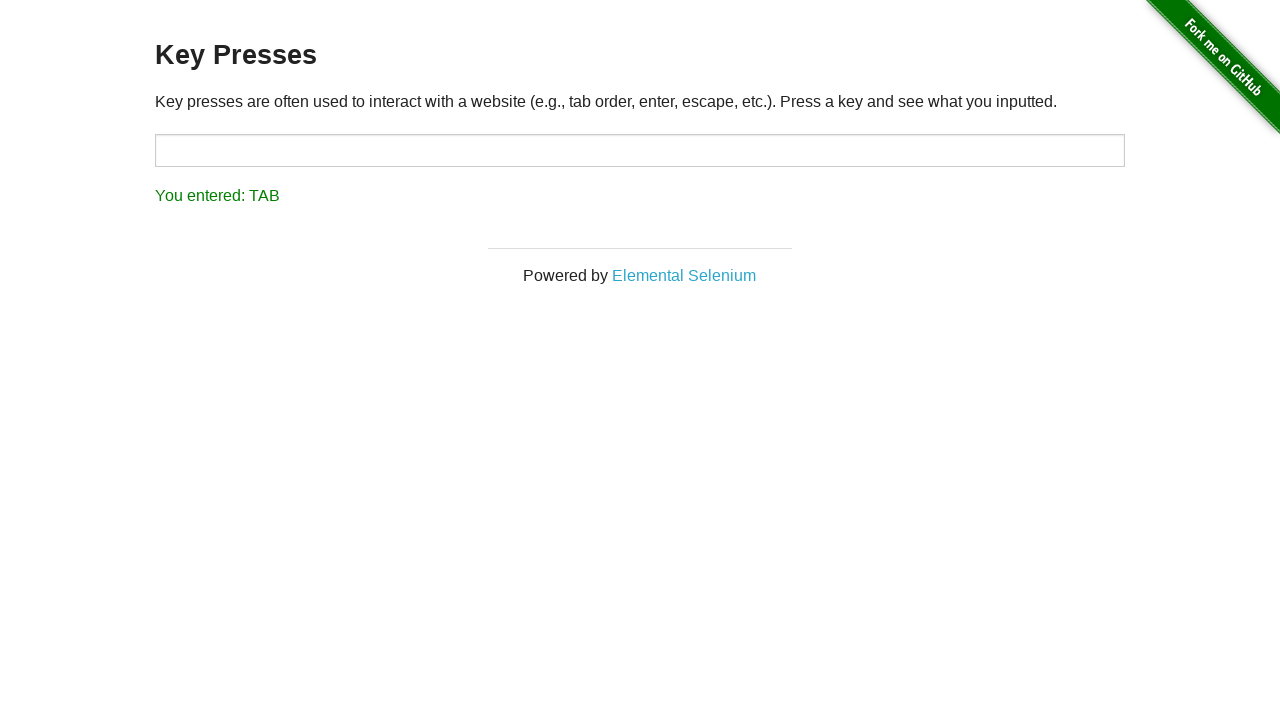

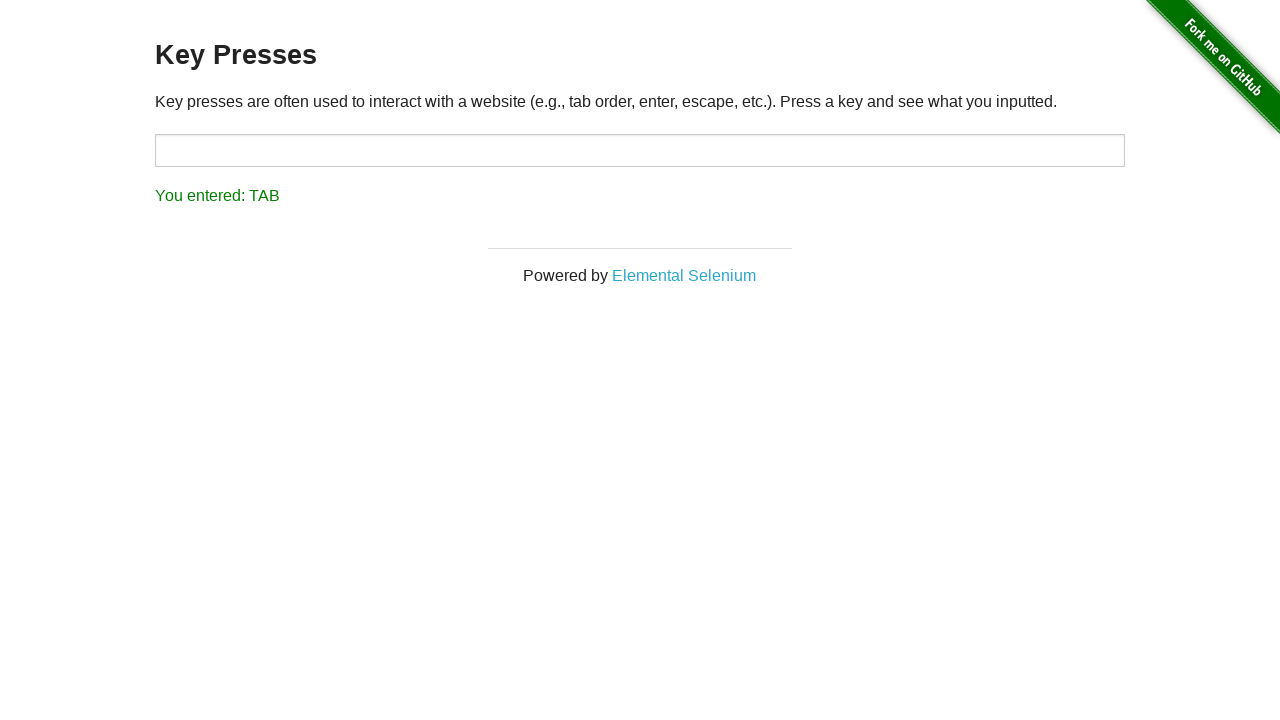